Navigates to Taiwan Futures Exchange data page, clicks a confirmation button in an approval dialog, and waits for the futures data table to load.

Starting URL: https://mis.taifex.com.tw/futures/AfterHoursSession/EquityIndices/FuturesDomestic/

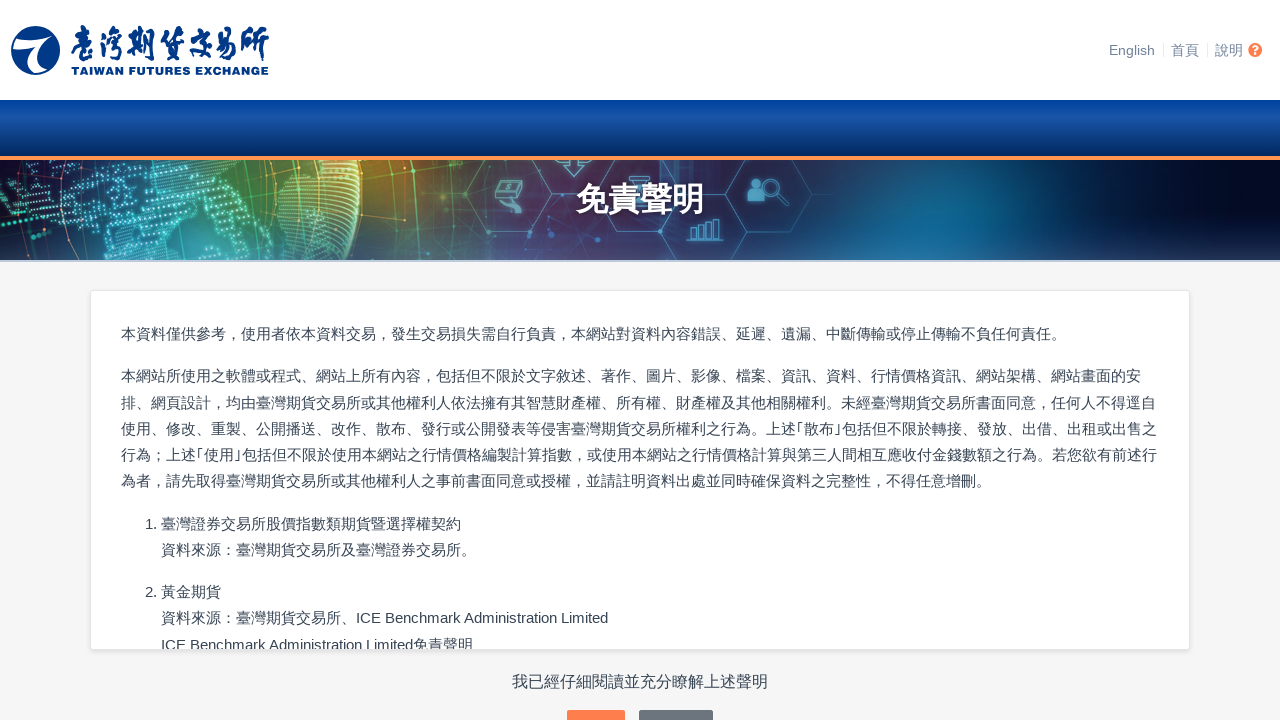

Approval dialog appeared
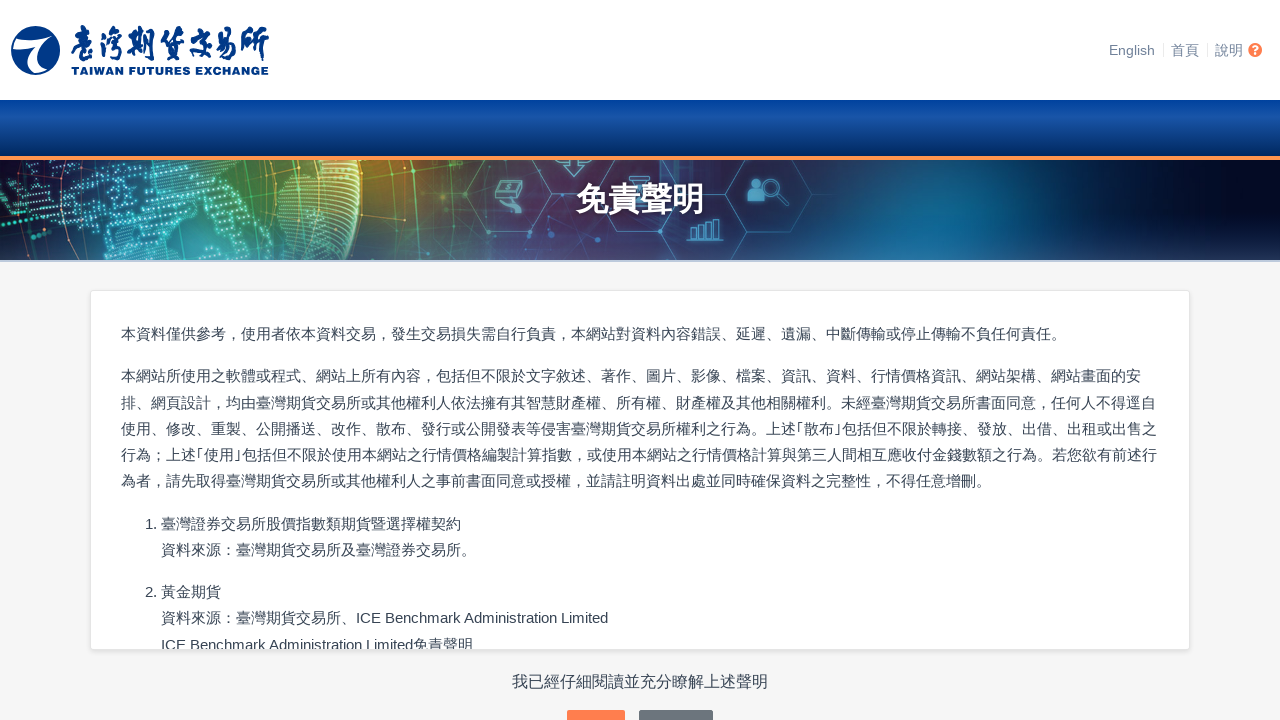

Clicked confirmation button in approval dialog at (596, 701) on .approve-wrap .btn
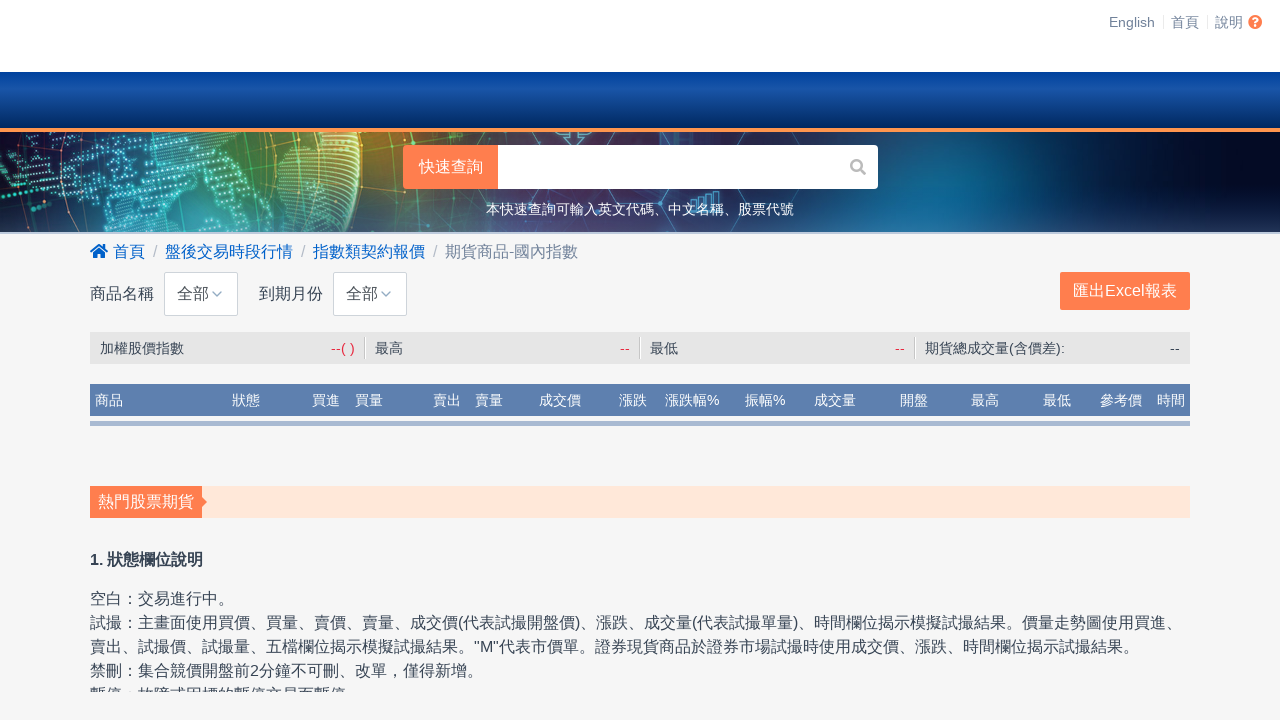

Futures data table loaded successfully
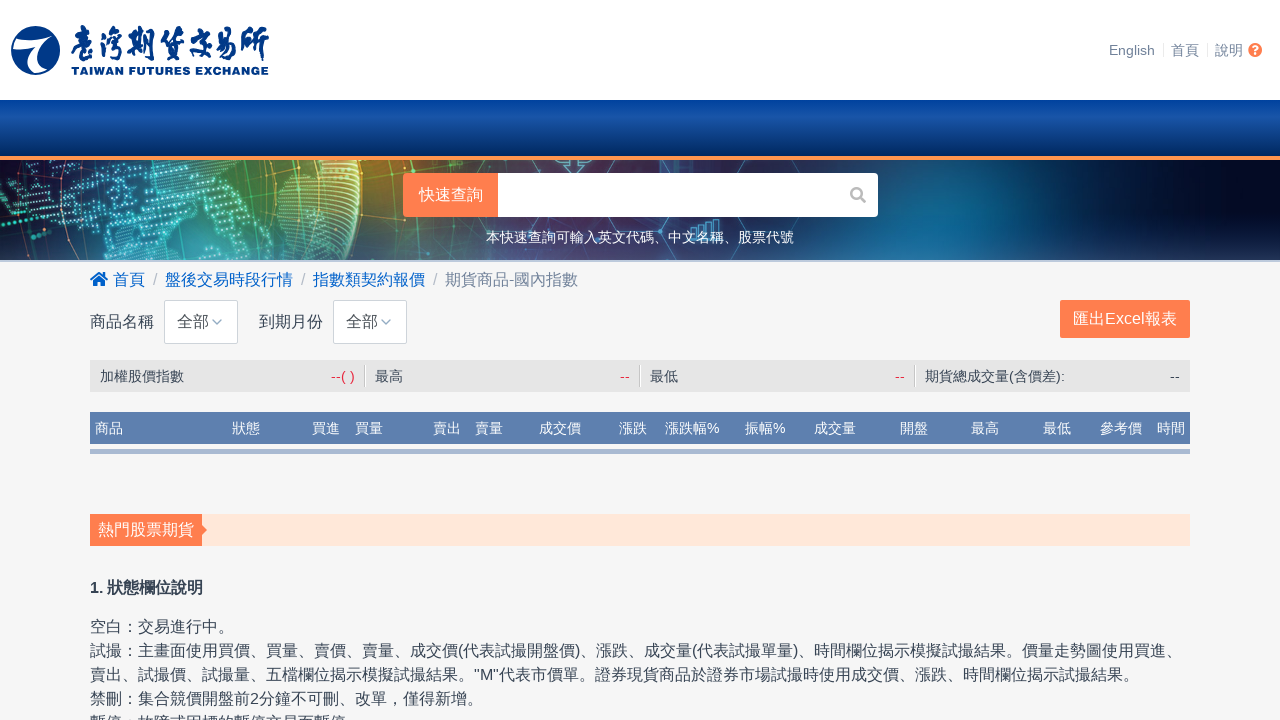

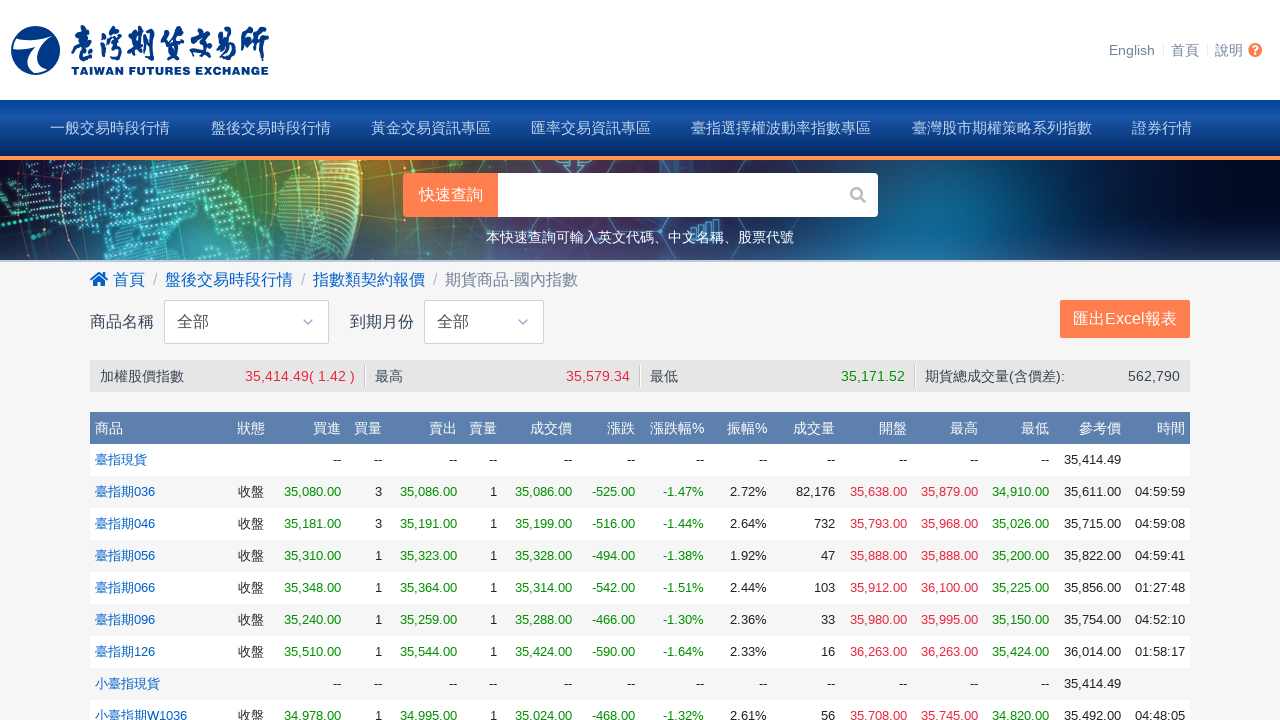